Minimal smoke test that navigates to the Pracuj.pl job search website and verifies the page loads successfully.

Starting URL: https://www.pracuj.pl/

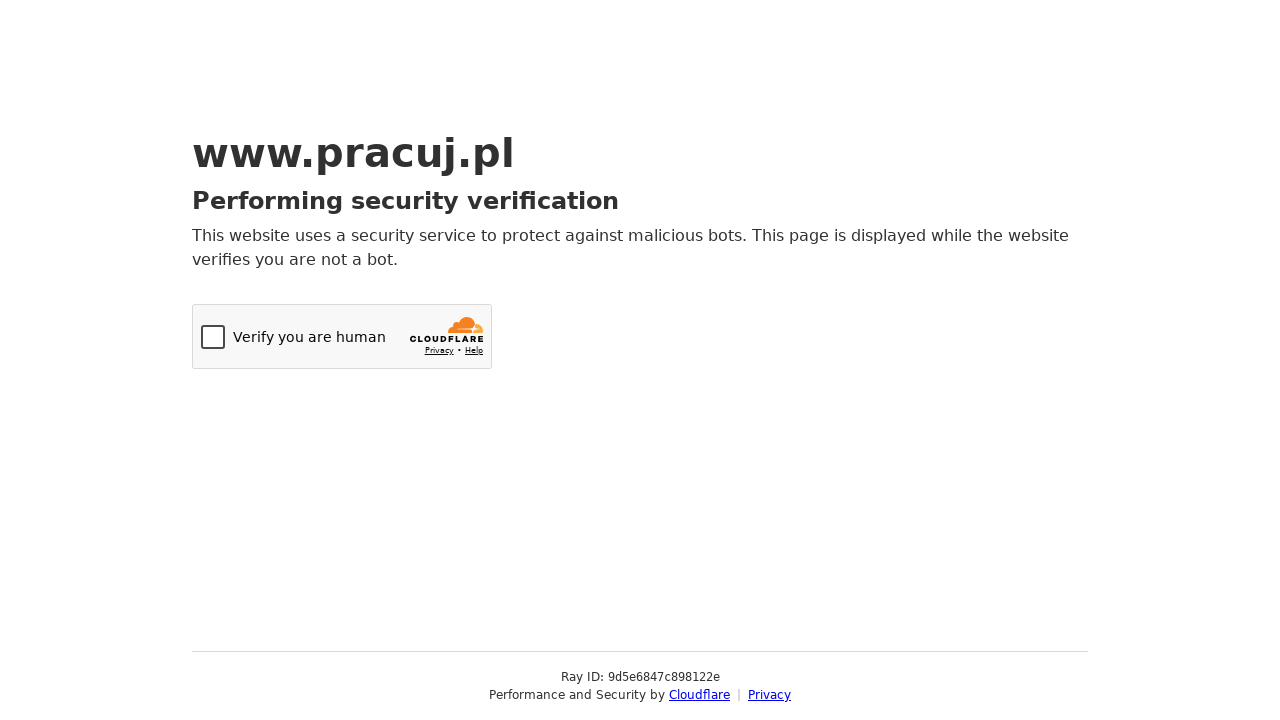

Navigated to Pracuj.pl job search website
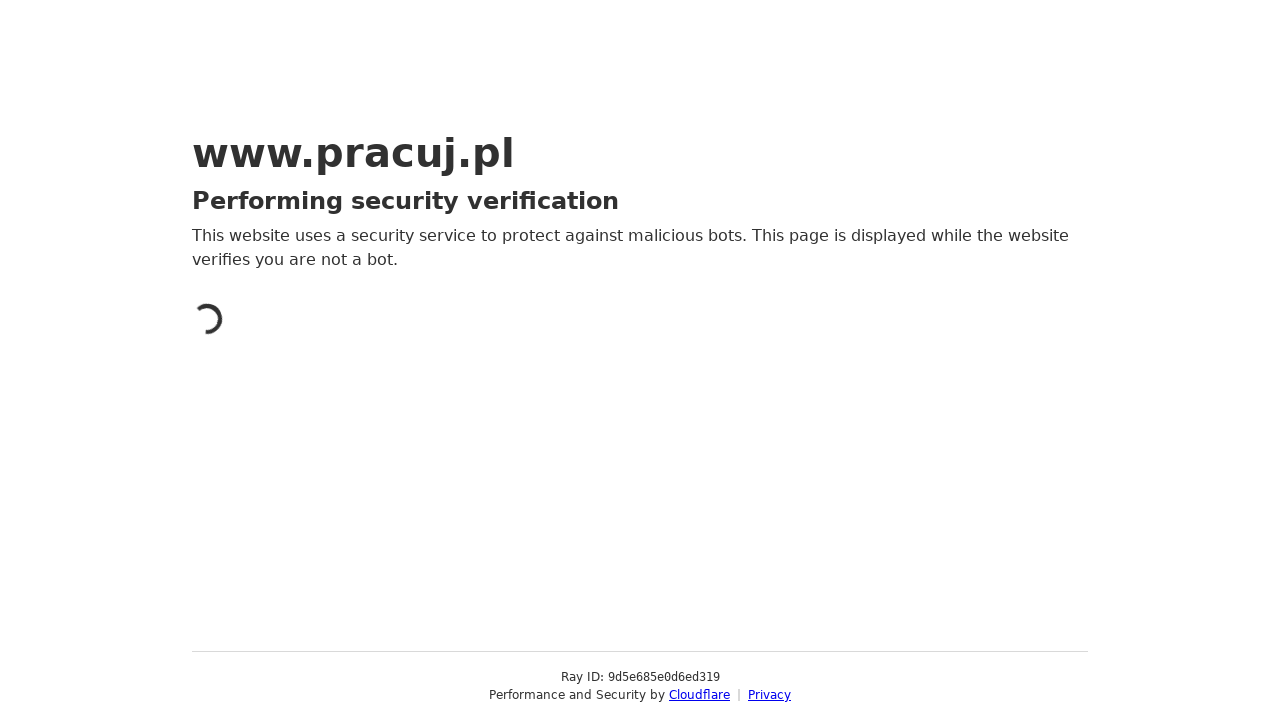

Page DOM content loaded successfully
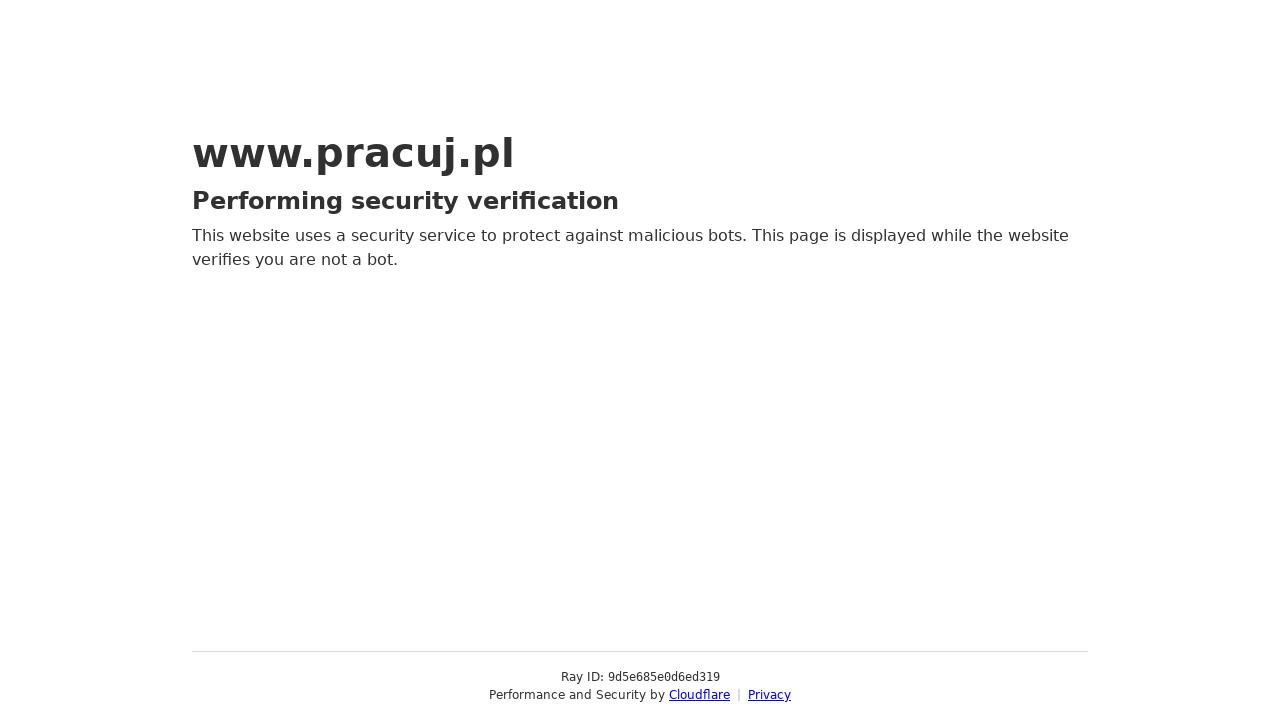

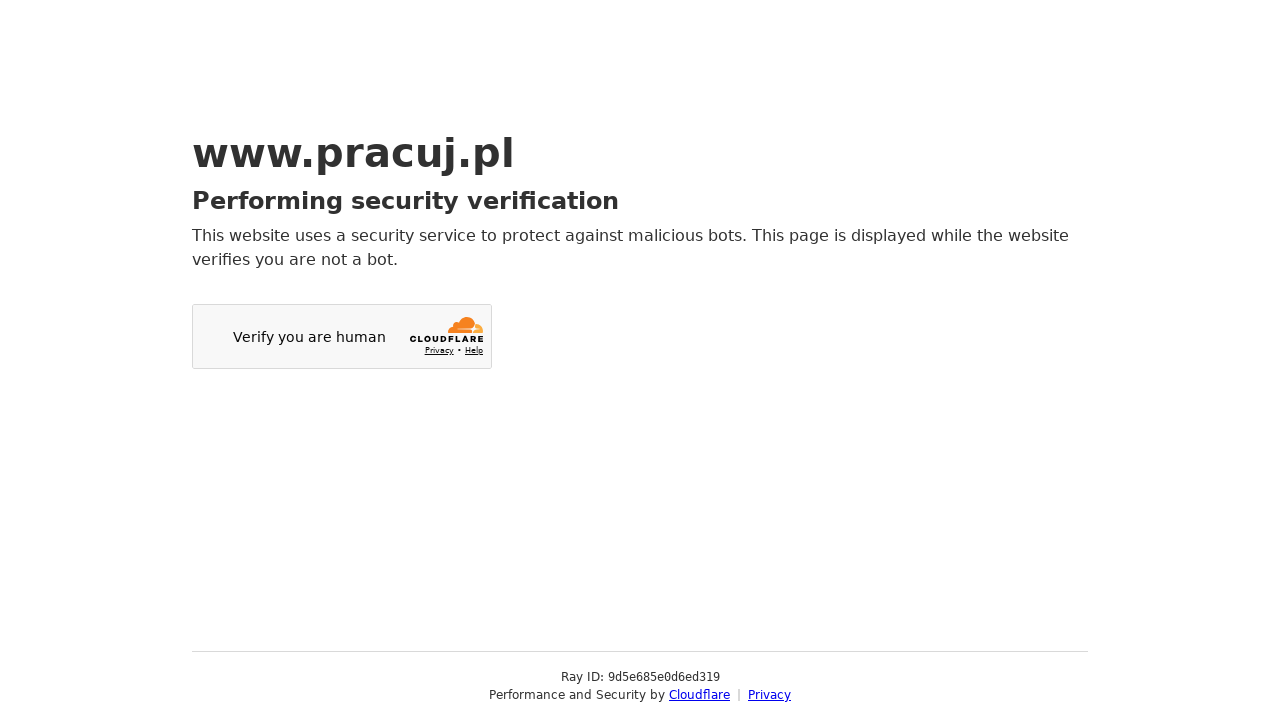